Tests dynamic controls page by clicking Remove button, verifying "It's gone!" message appears, then clicking Add button and verifying "It's back!" message appears

Starting URL: https://the-internet.herokuapp.com/dynamic_controls

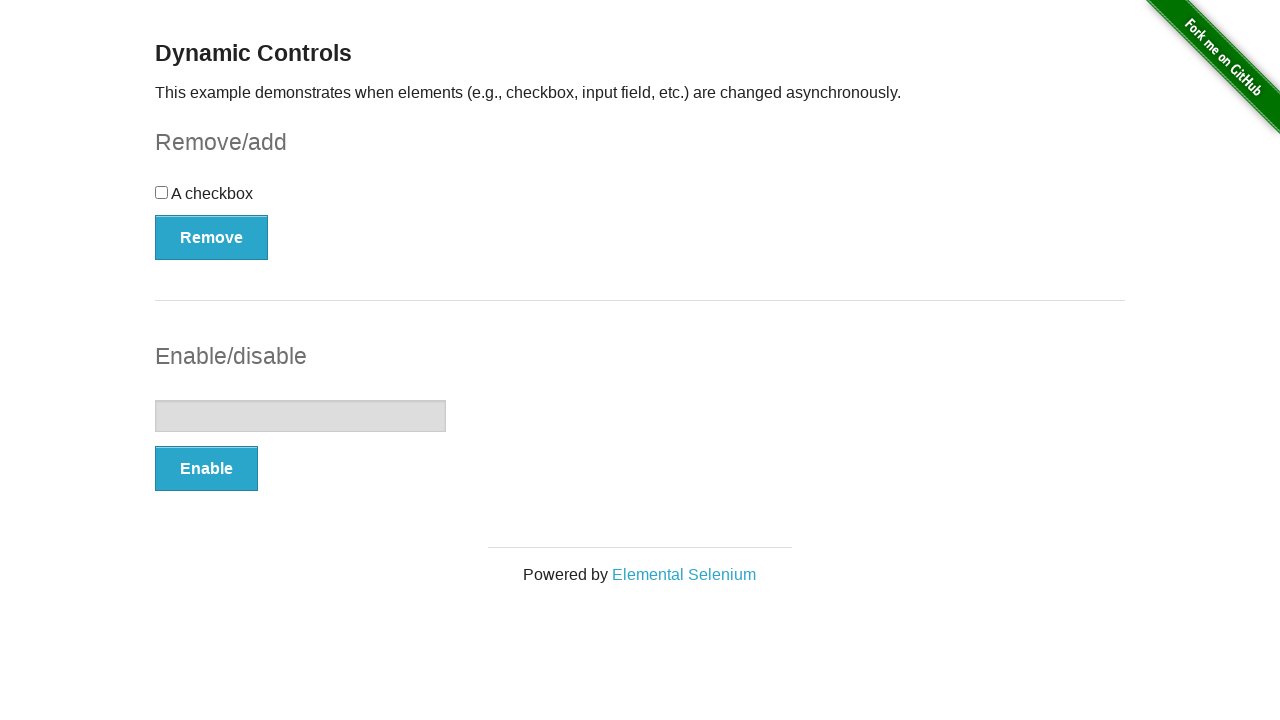

Clicked Remove button at (212, 237) on xpath=//*[text()='Remove']
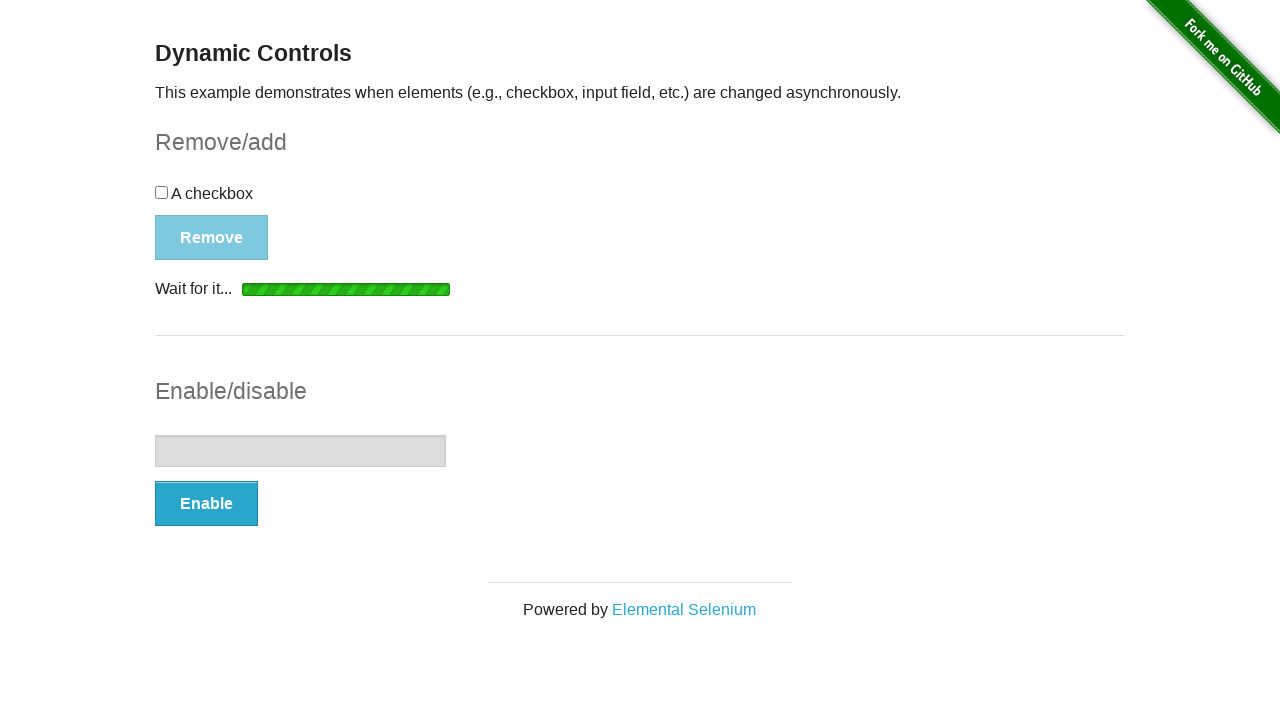

Waited for message element to appear
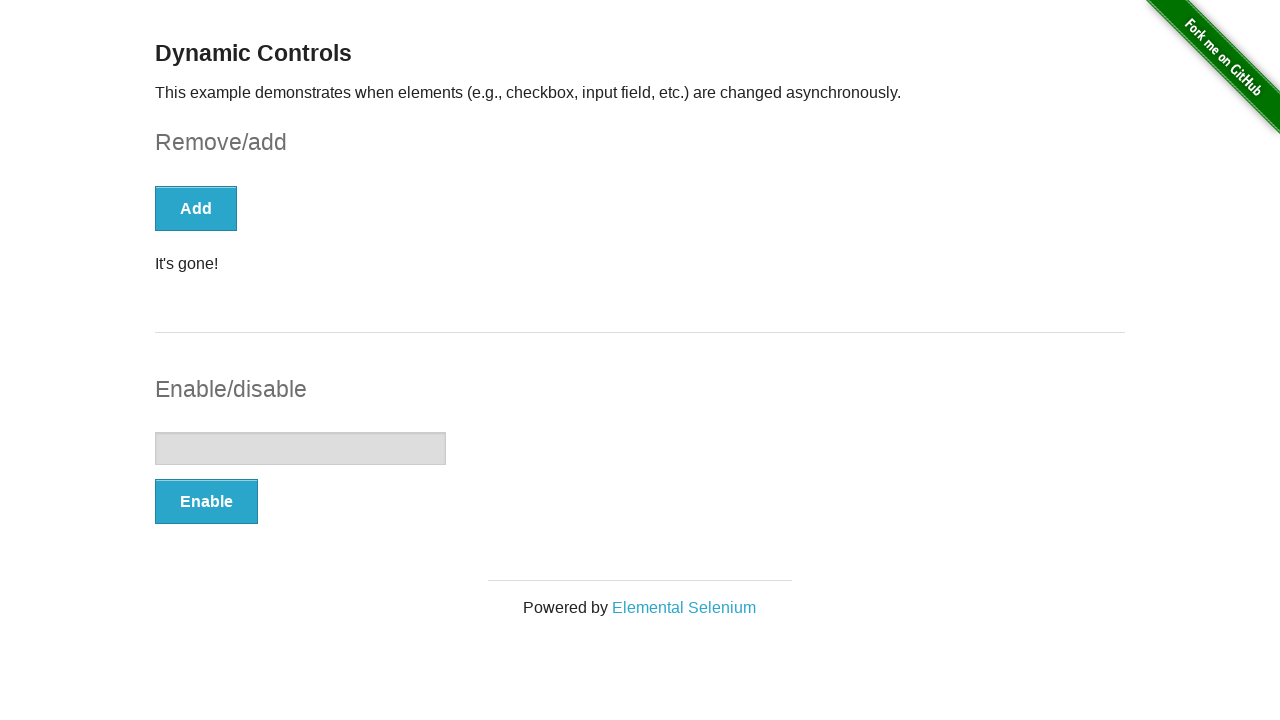

Verified 'It's gone!' message appears
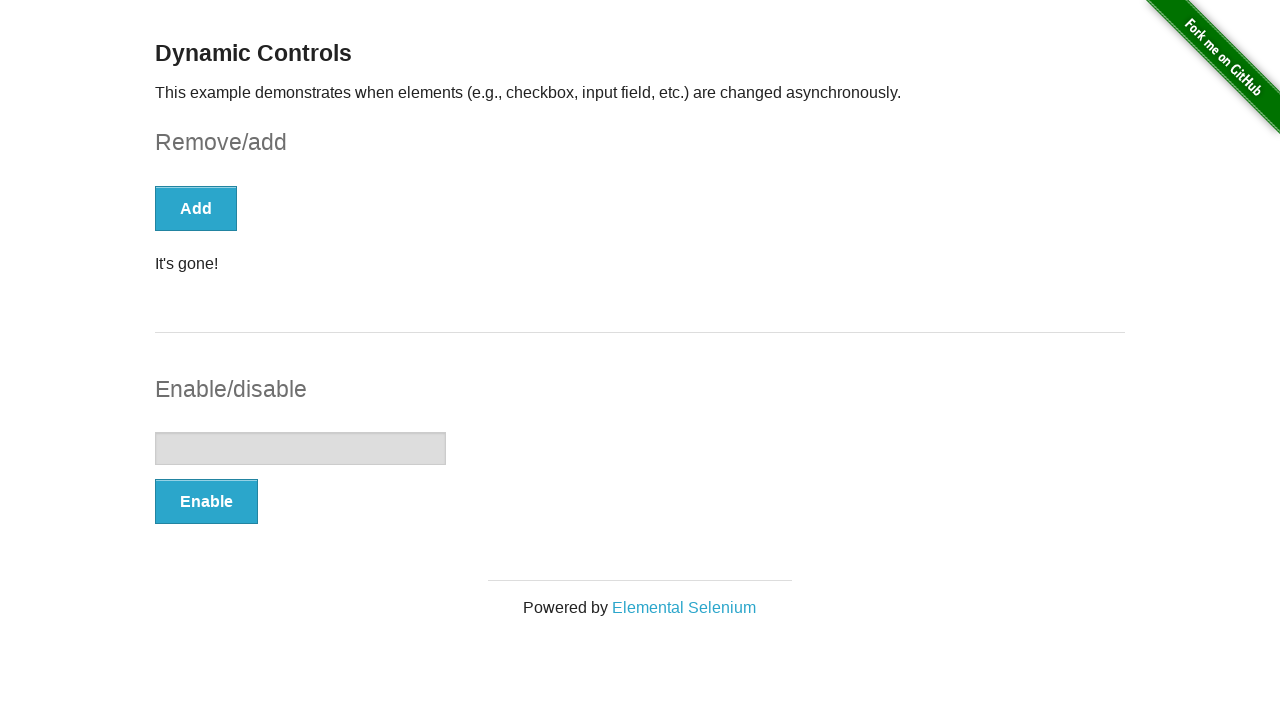

Clicked Add button at (196, 208) on xpath=//*[text()='Add']
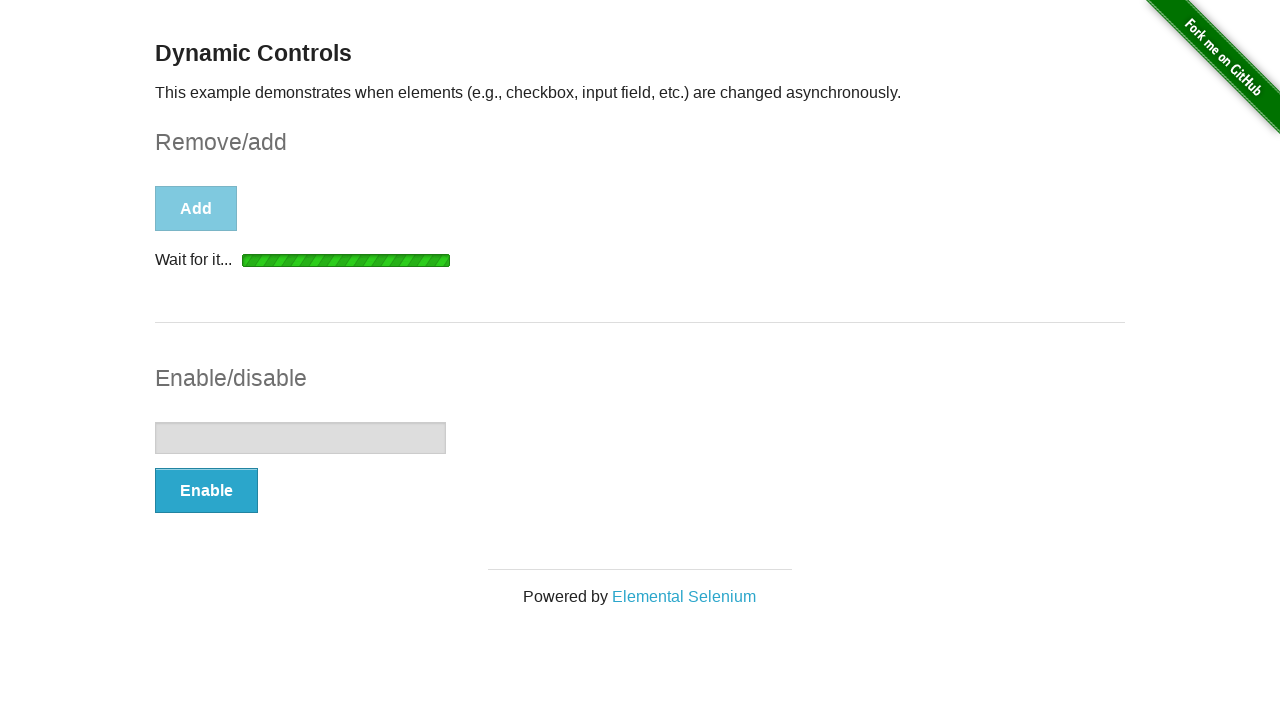

Waited for message element to appear
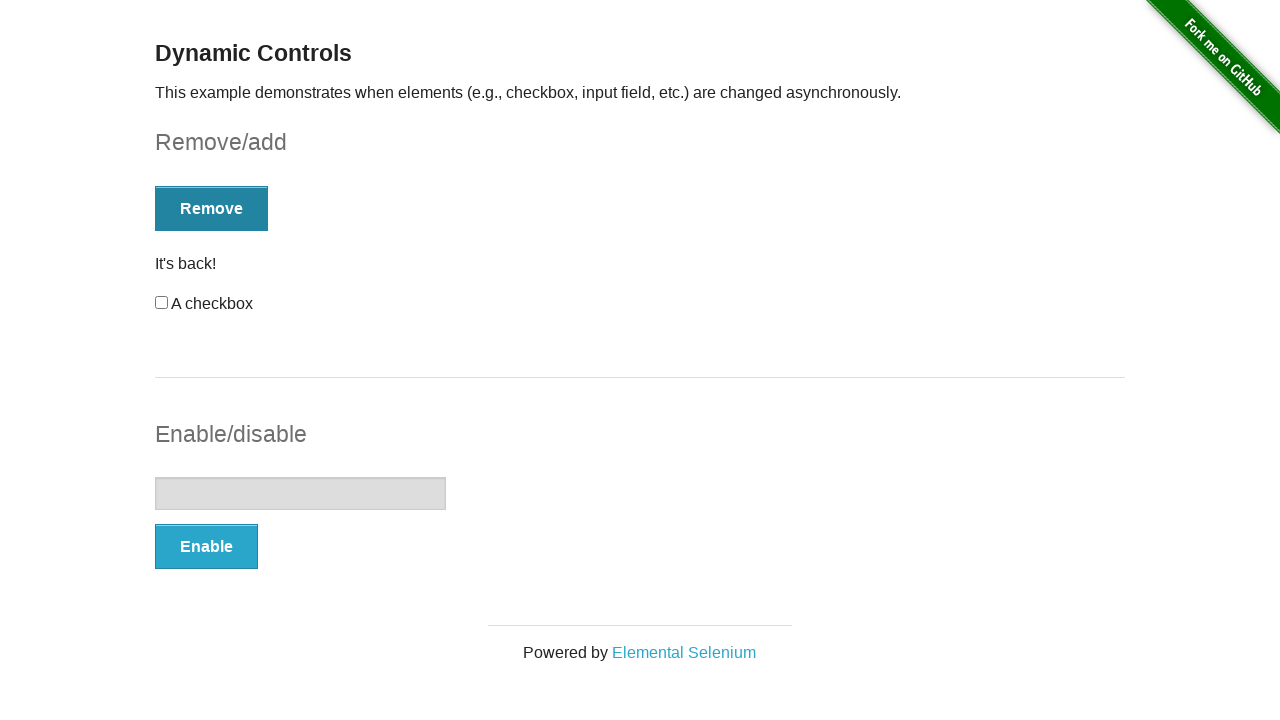

Verified 'It's back!' message appears
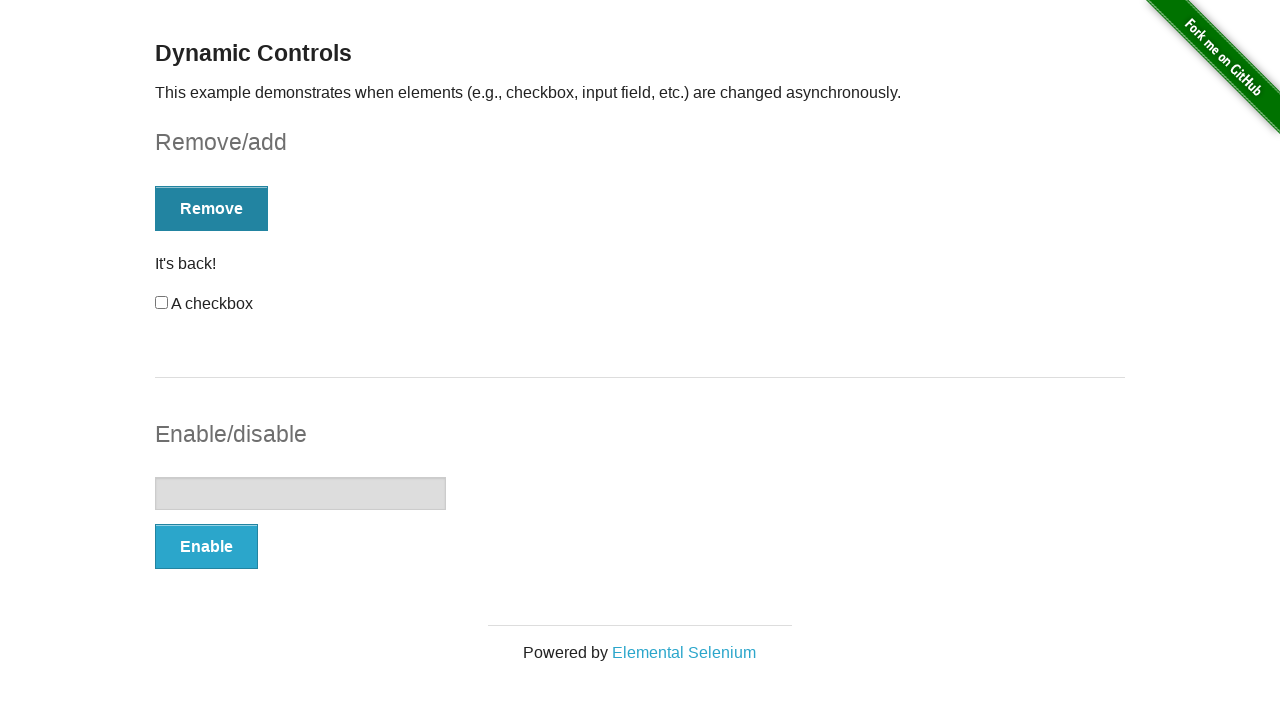

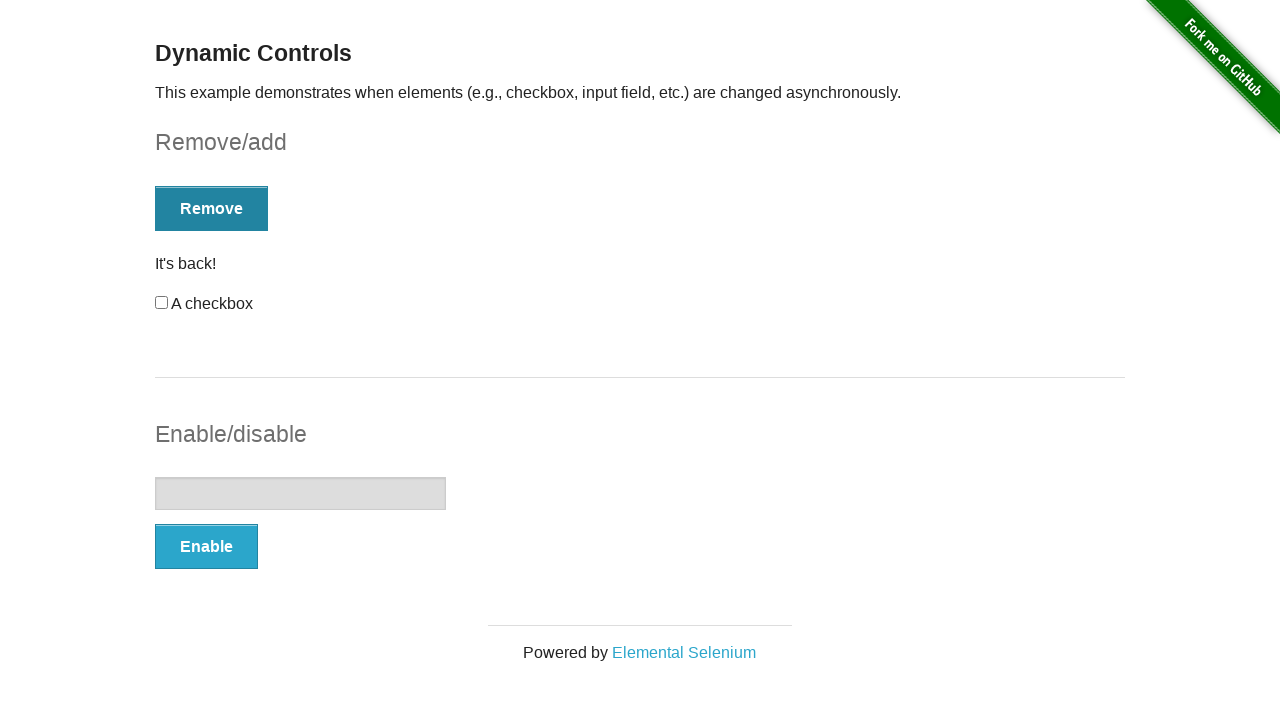